Tests a registration form by filling in first name, last name, and email fields, then submitting the form and verifying the success message is displayed.

Starting URL: http://suninjuly.github.io/registration1.html

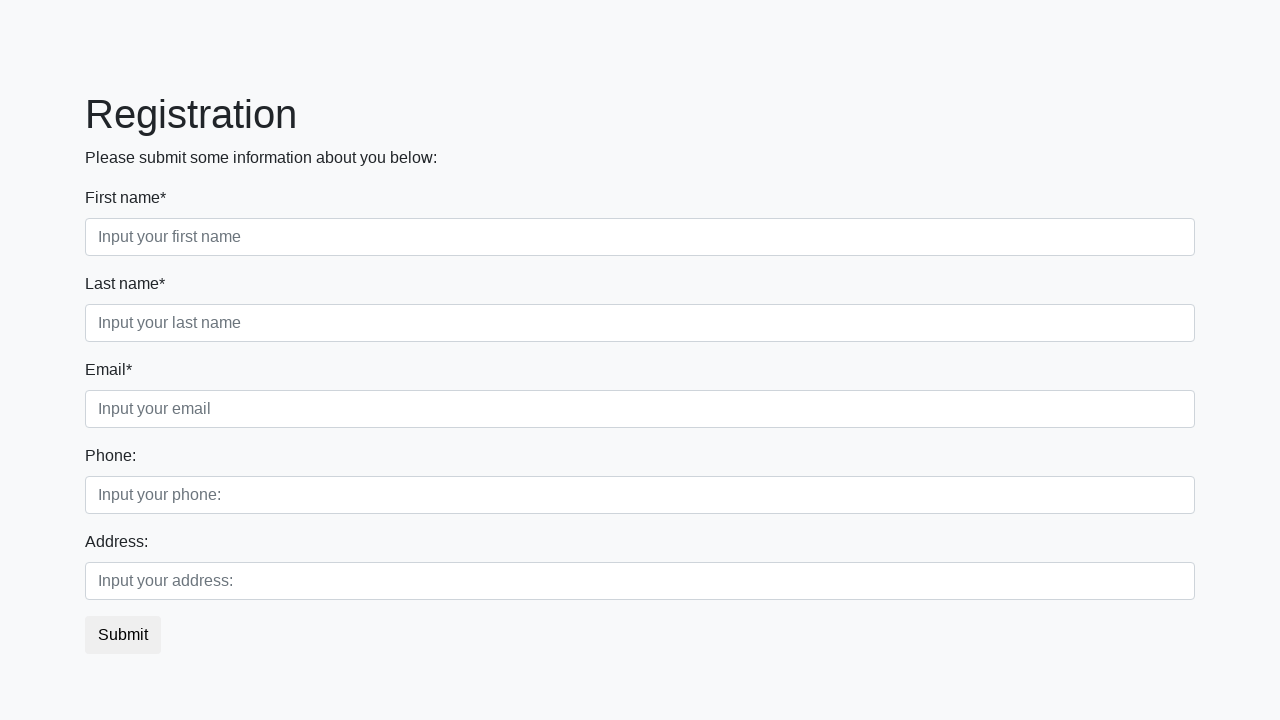

Filled first name field with 'John' on .first
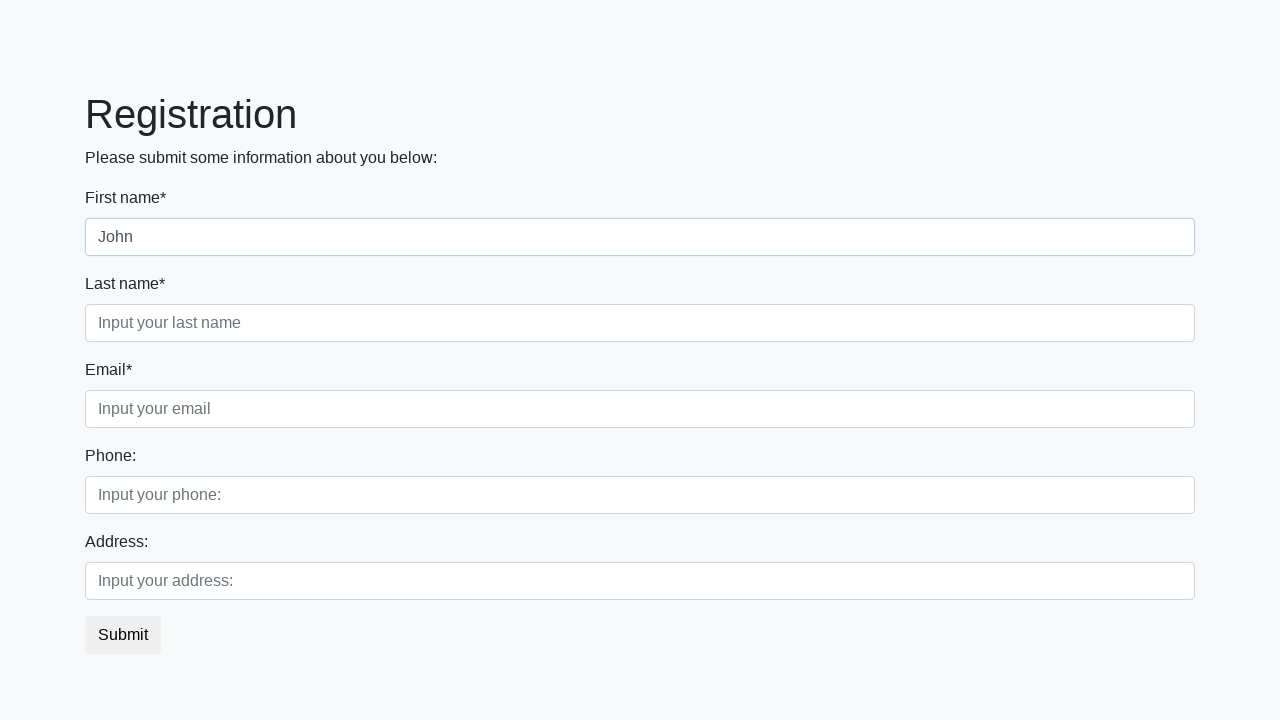

Filled last name field with 'Gold' on .second
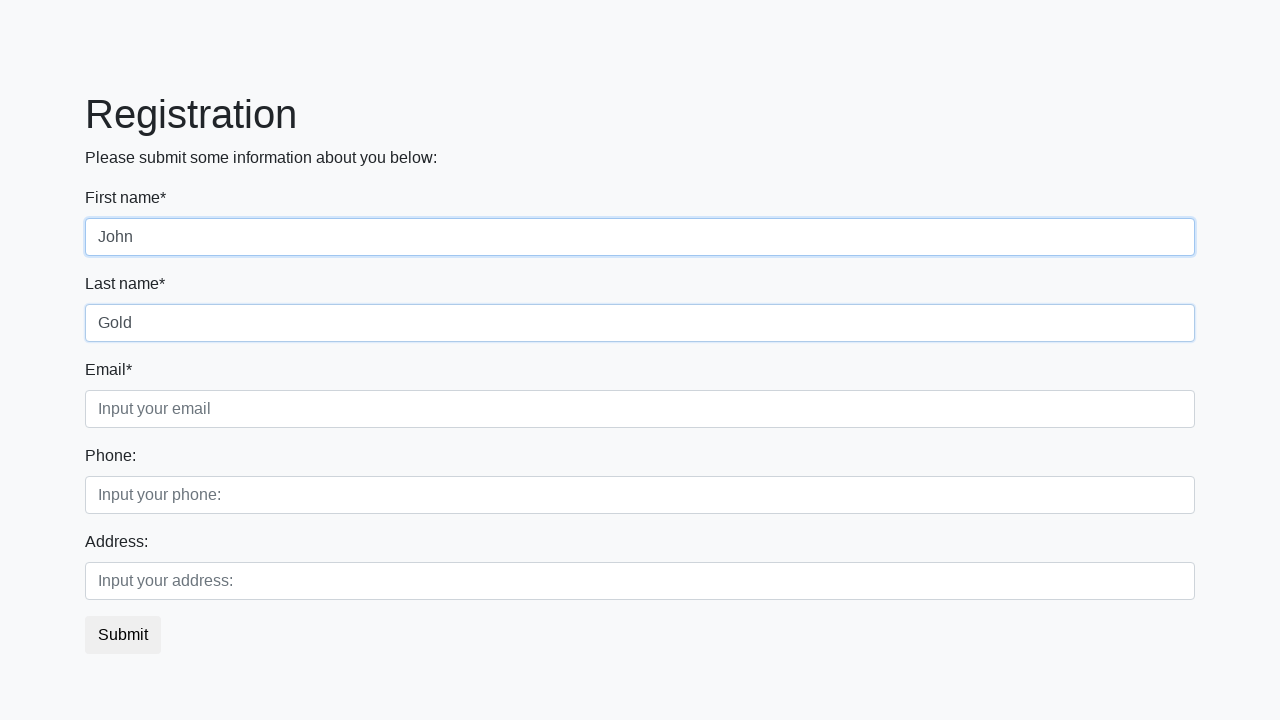

Filled email field with 'gold@gold.gold' on .third
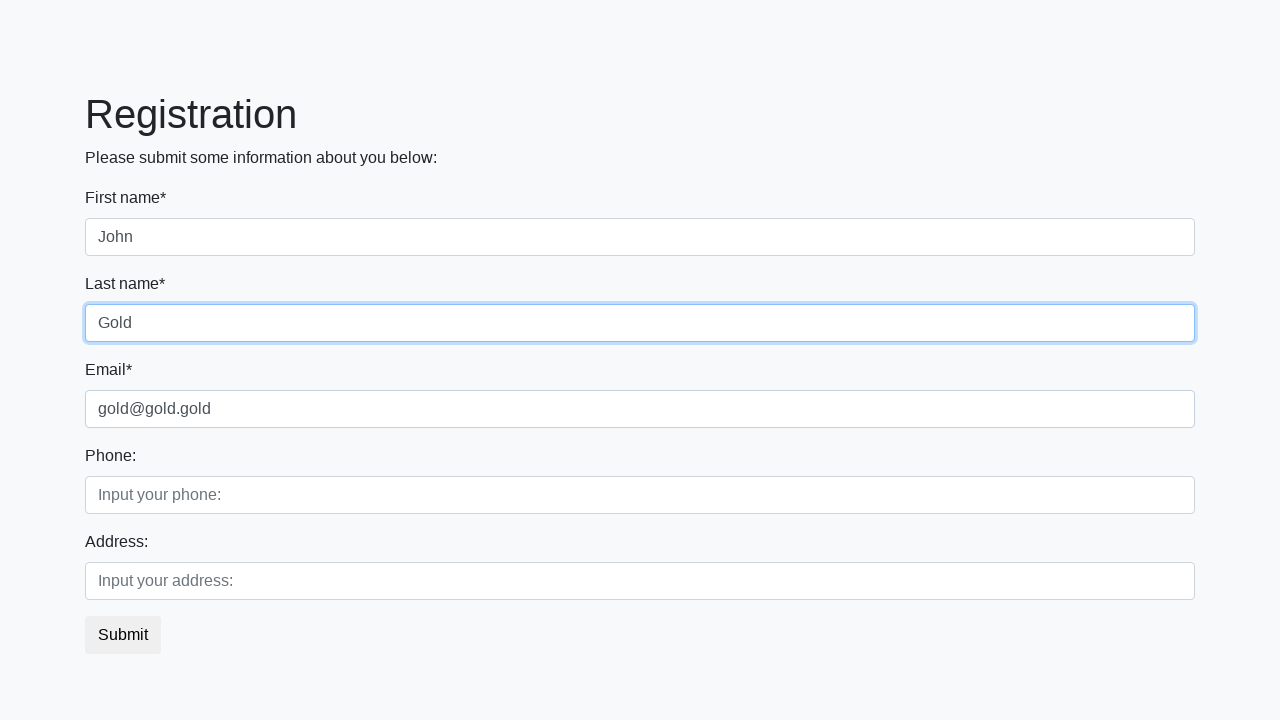

Clicked submit button to register at (123, 635) on button.btn
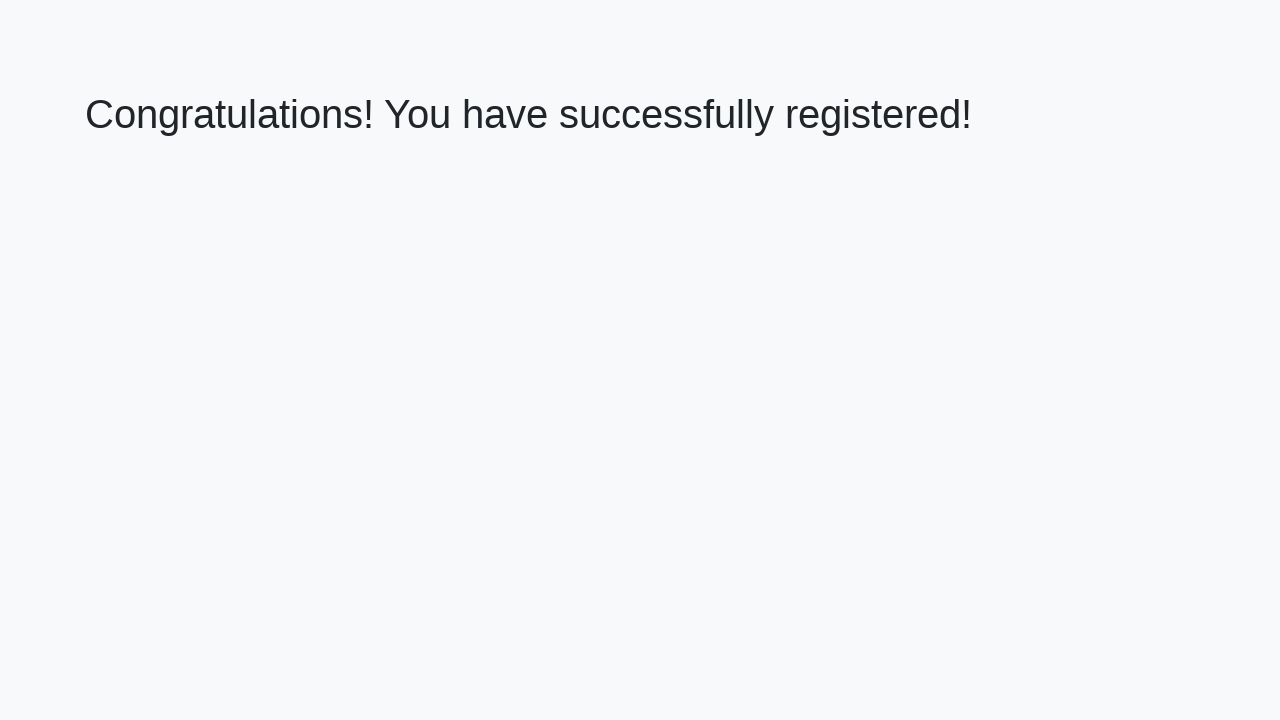

Success message heading loaded on page
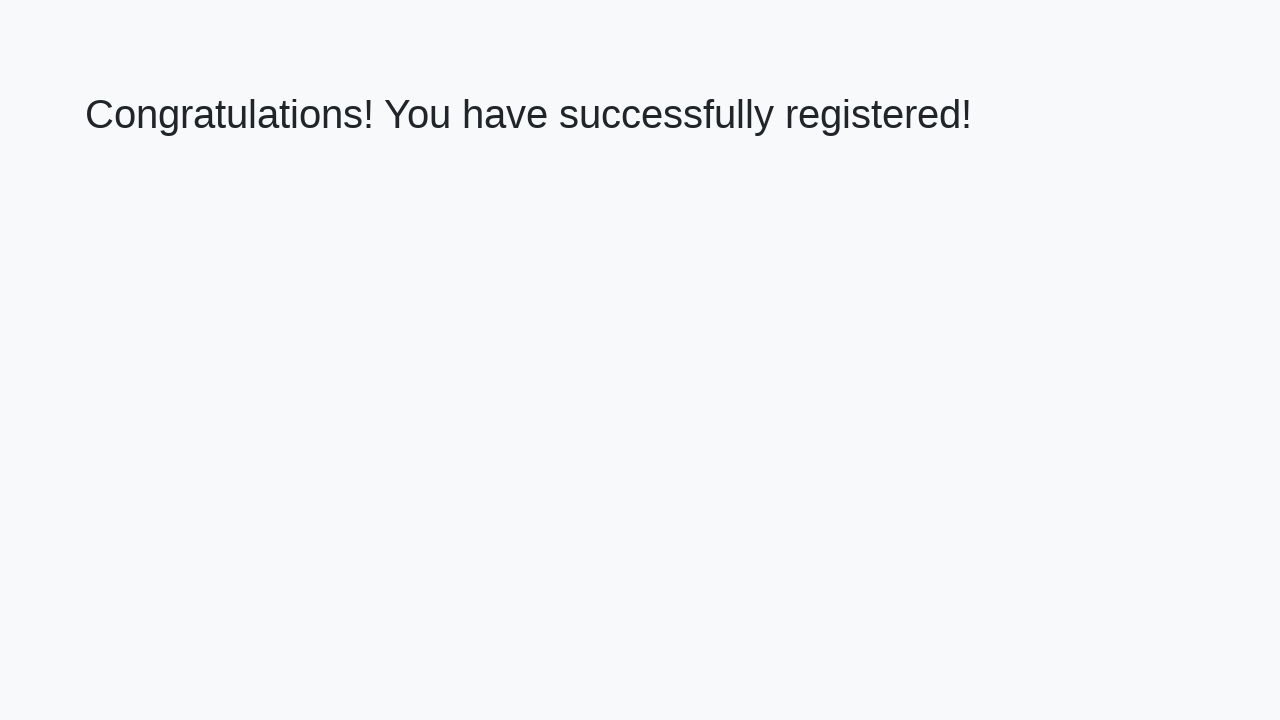

Retrieved success message text
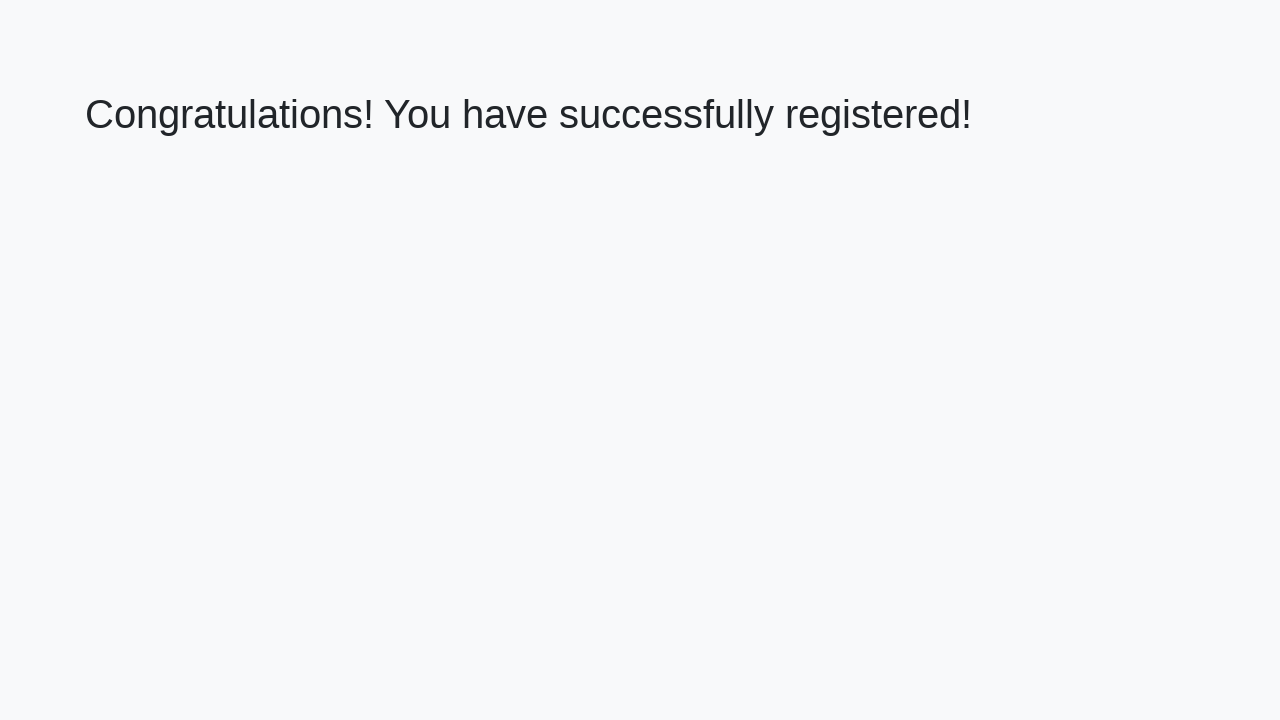

Verified success message: 'Congratulations! You have successfully registered!'
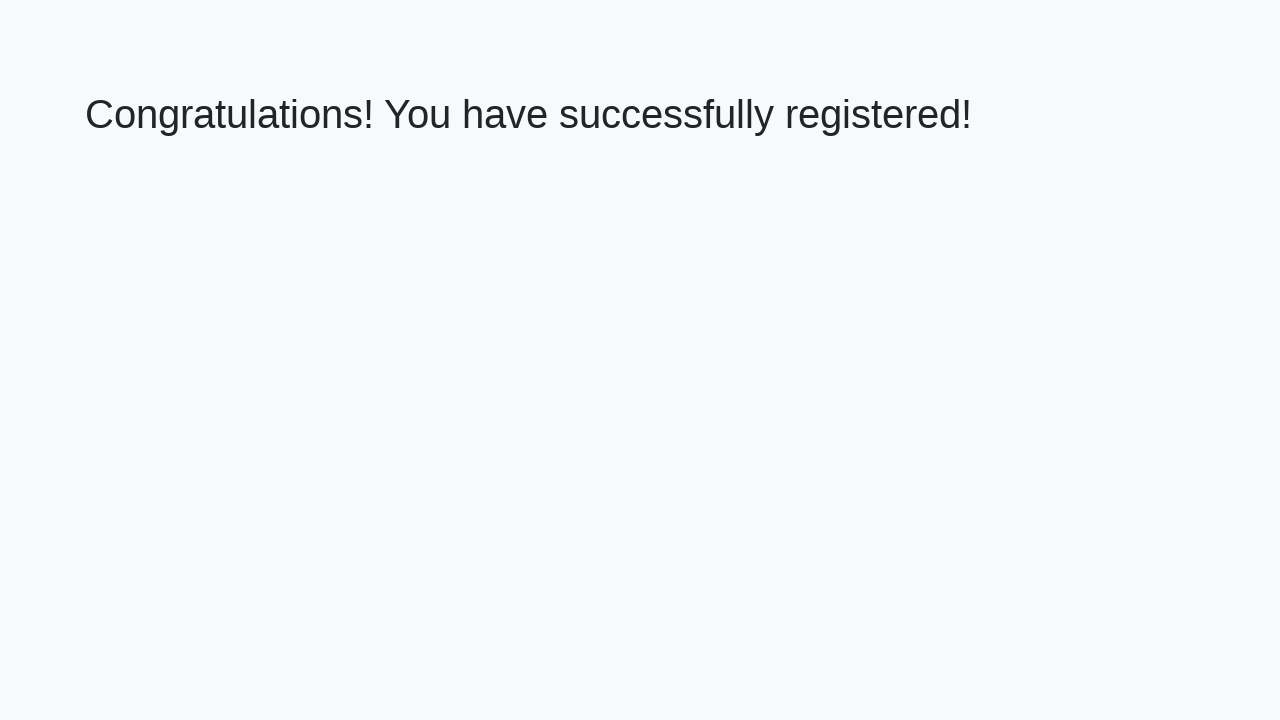

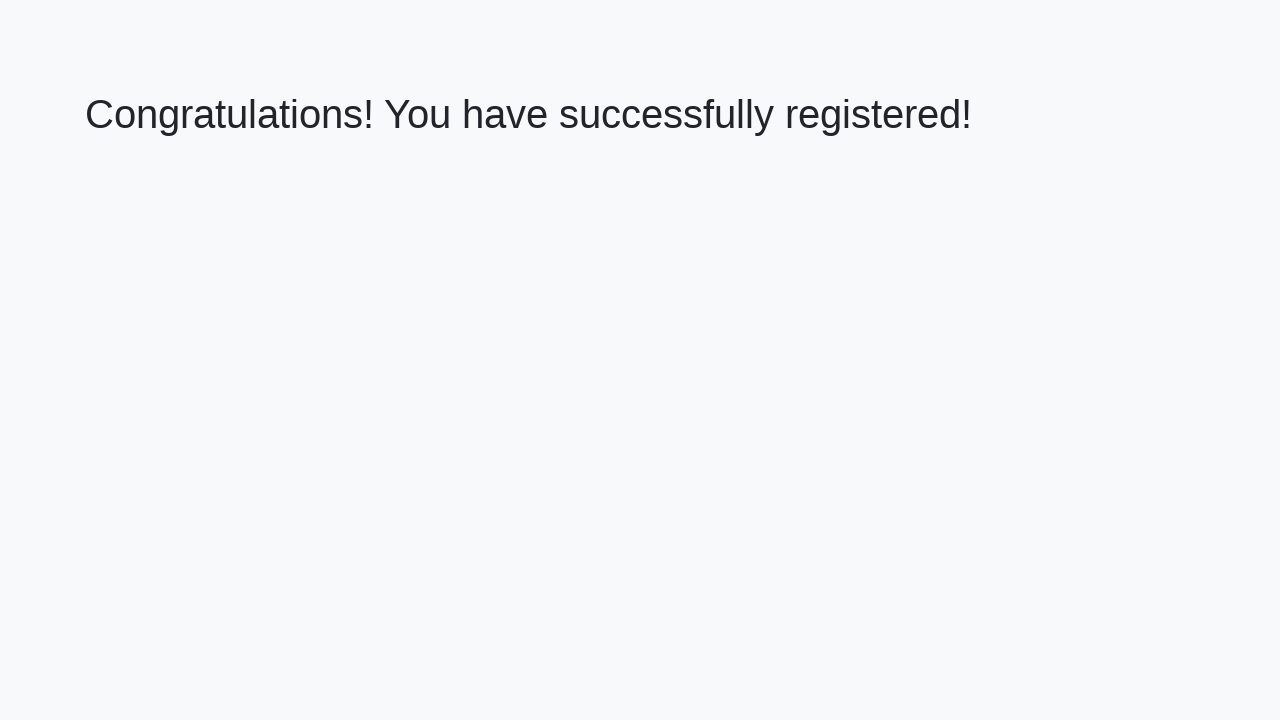